Tests file upload functionality by uploading a file and verifying the file path is displayed

Starting URL: https://demoqa.com/upload-download

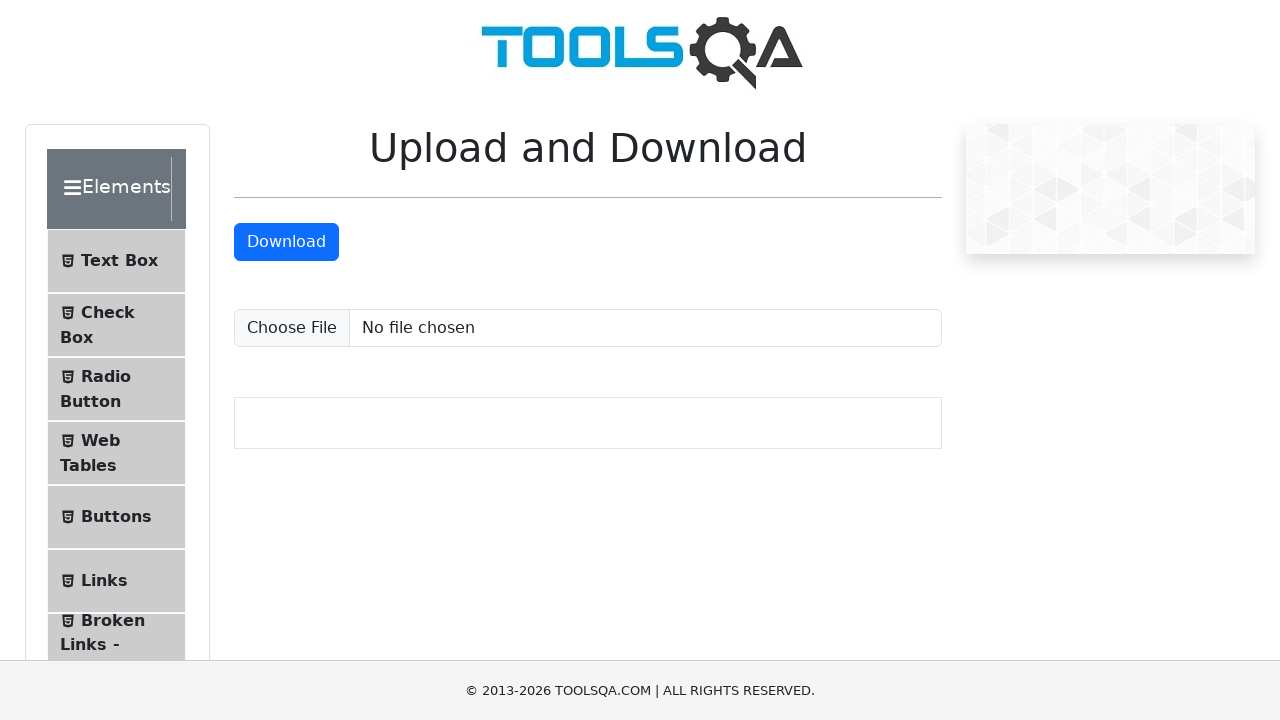

Created temporary test file with content
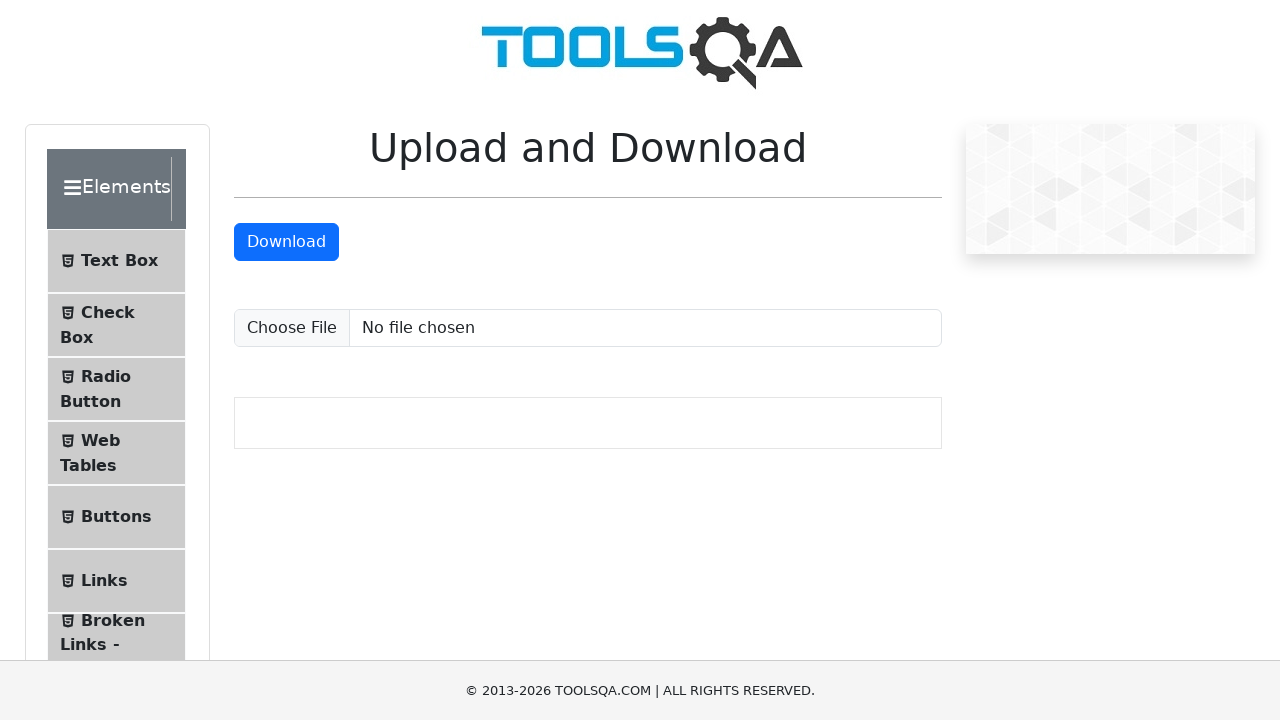

Uploaded test file using file input element
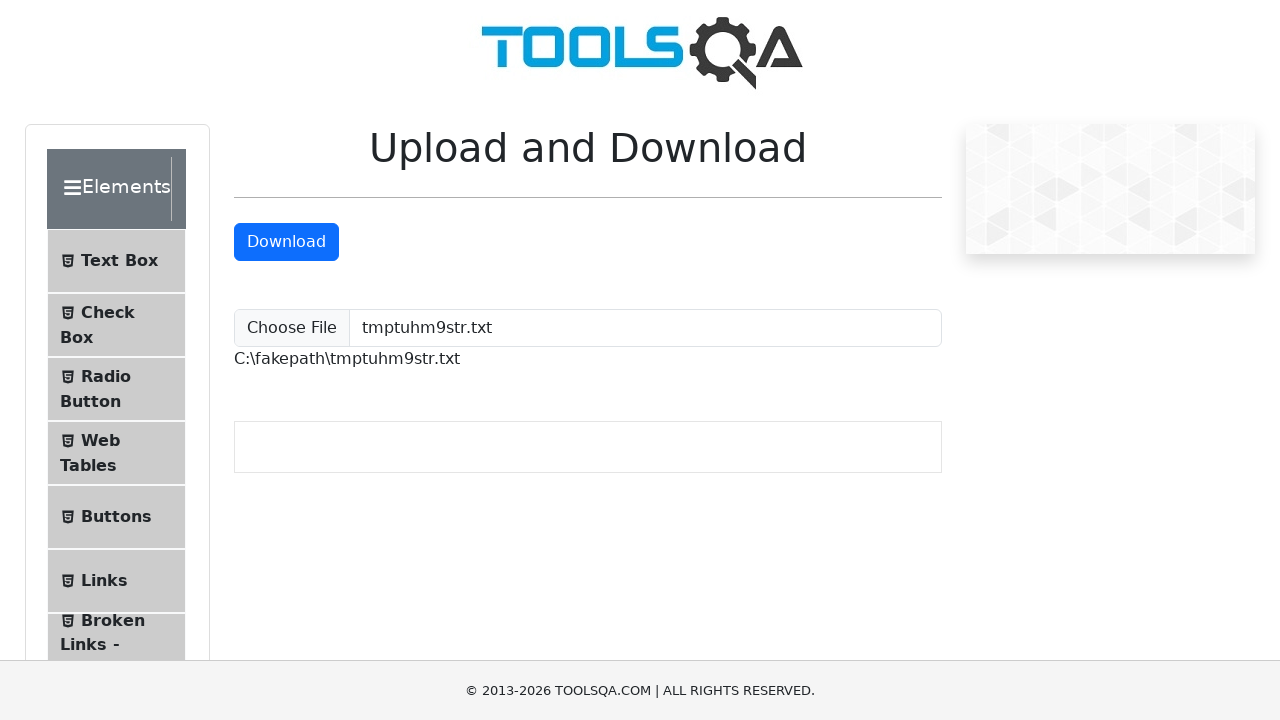

Verified uploaded file path is displayed on page
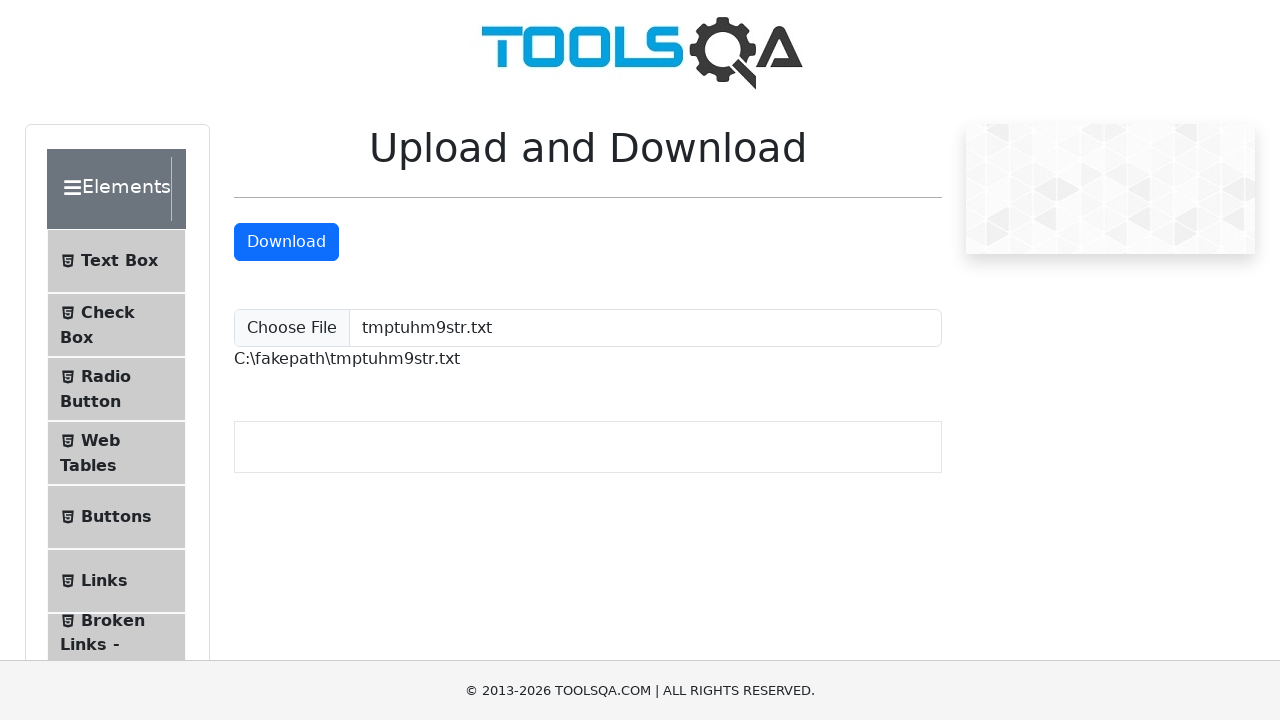

Cleaned up temporary test file
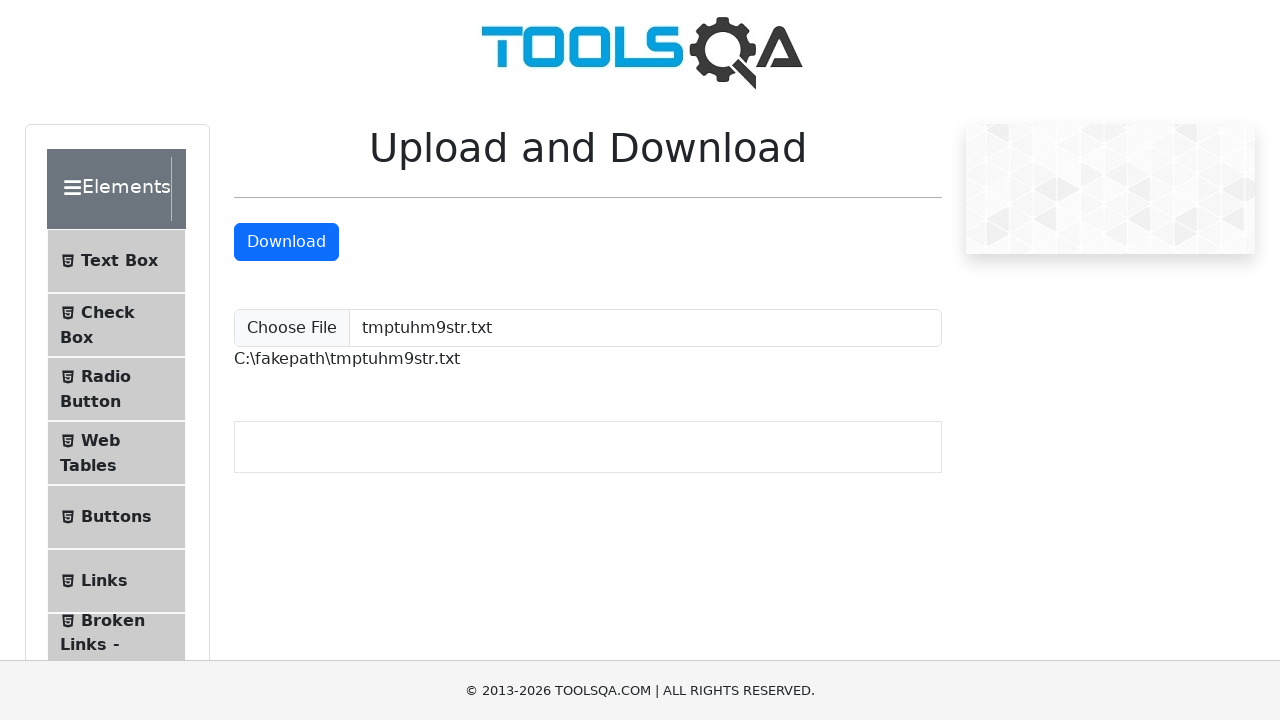

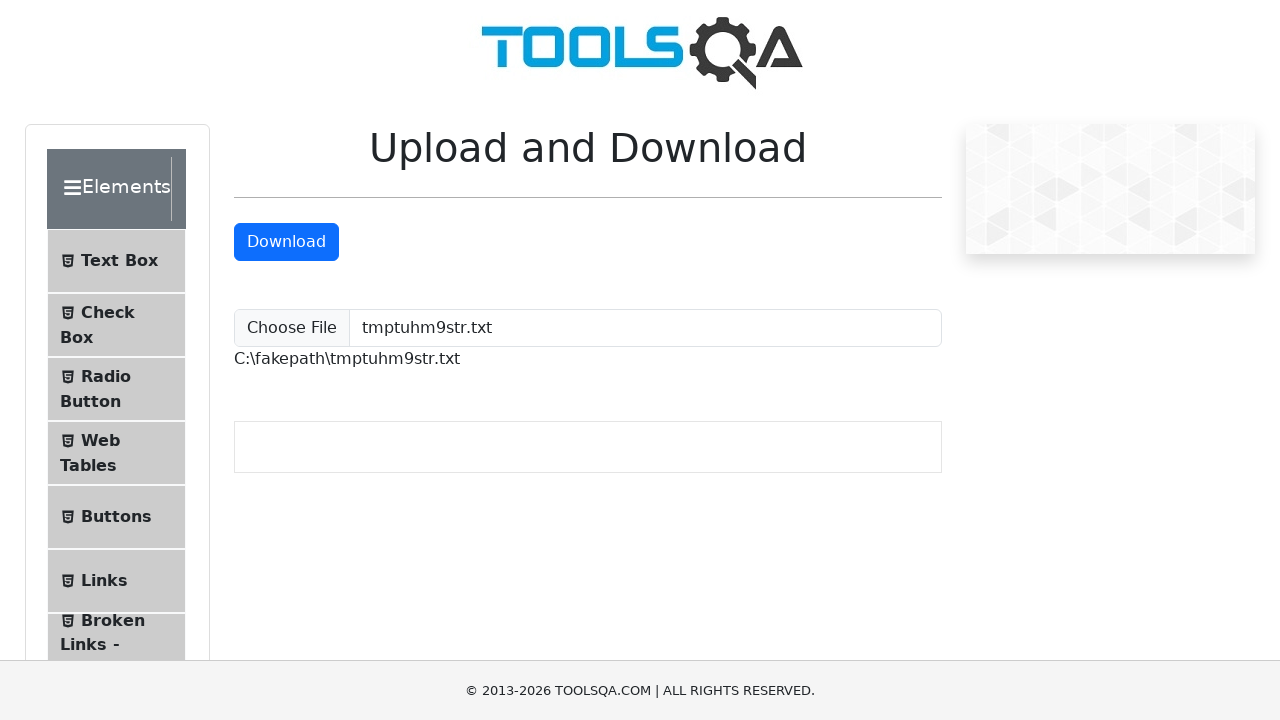